Tests the add/remove elements functionality by clicking the "Add Element" button 5 times and verifying that Delete buttons are created

Starting URL: http://the-internet.herokuapp.com/add_remove_elements/

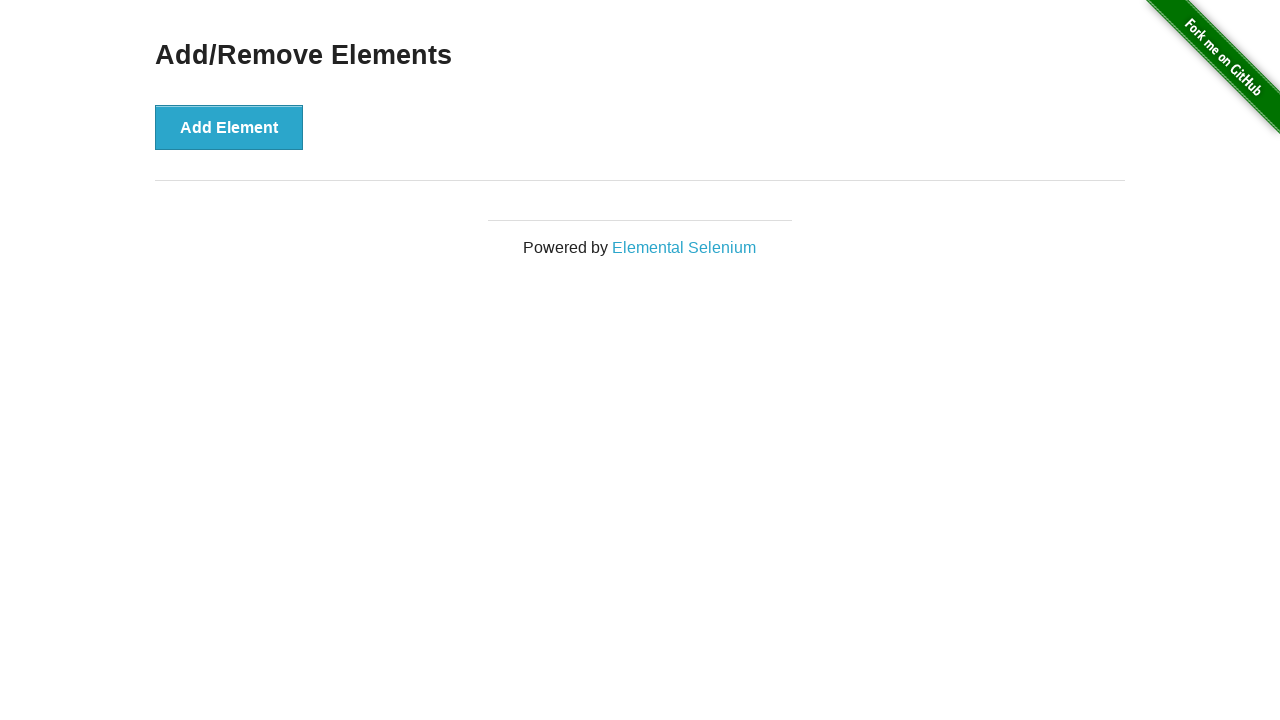

Navigated to add/remove elements page
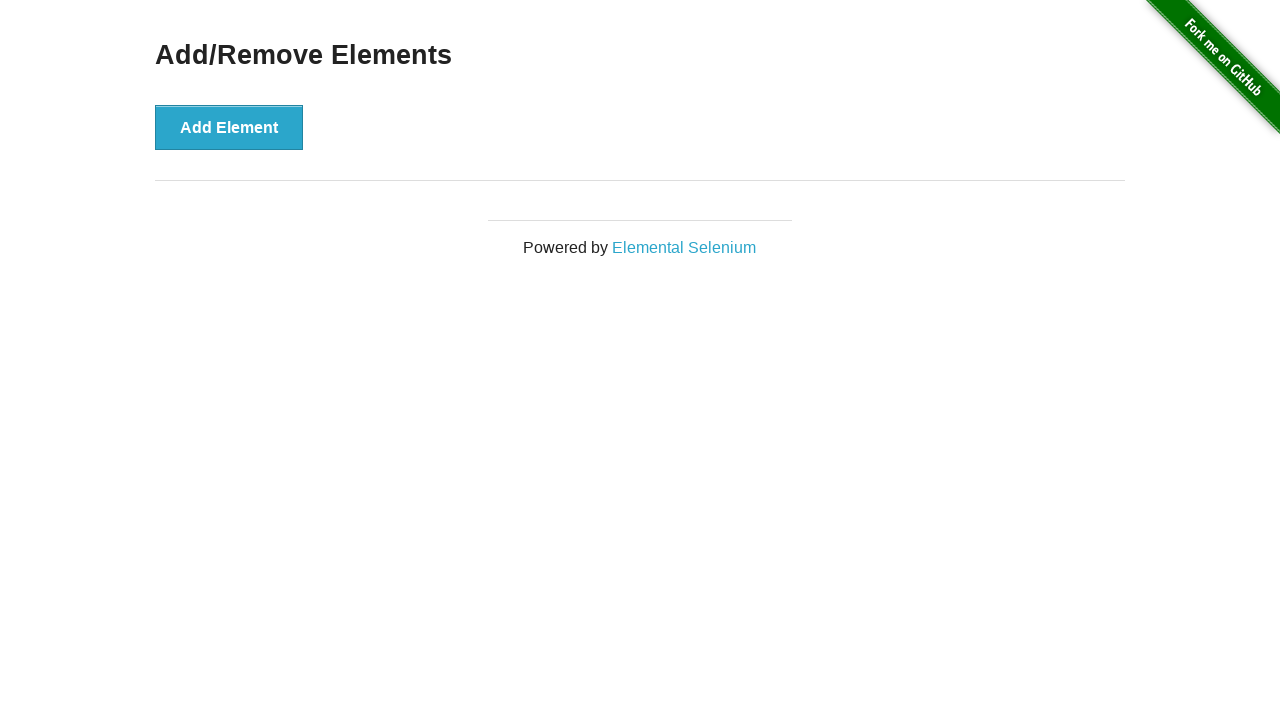

Clicked 'Add Element' button at (229, 127) on xpath=//button[text()='Add Element']
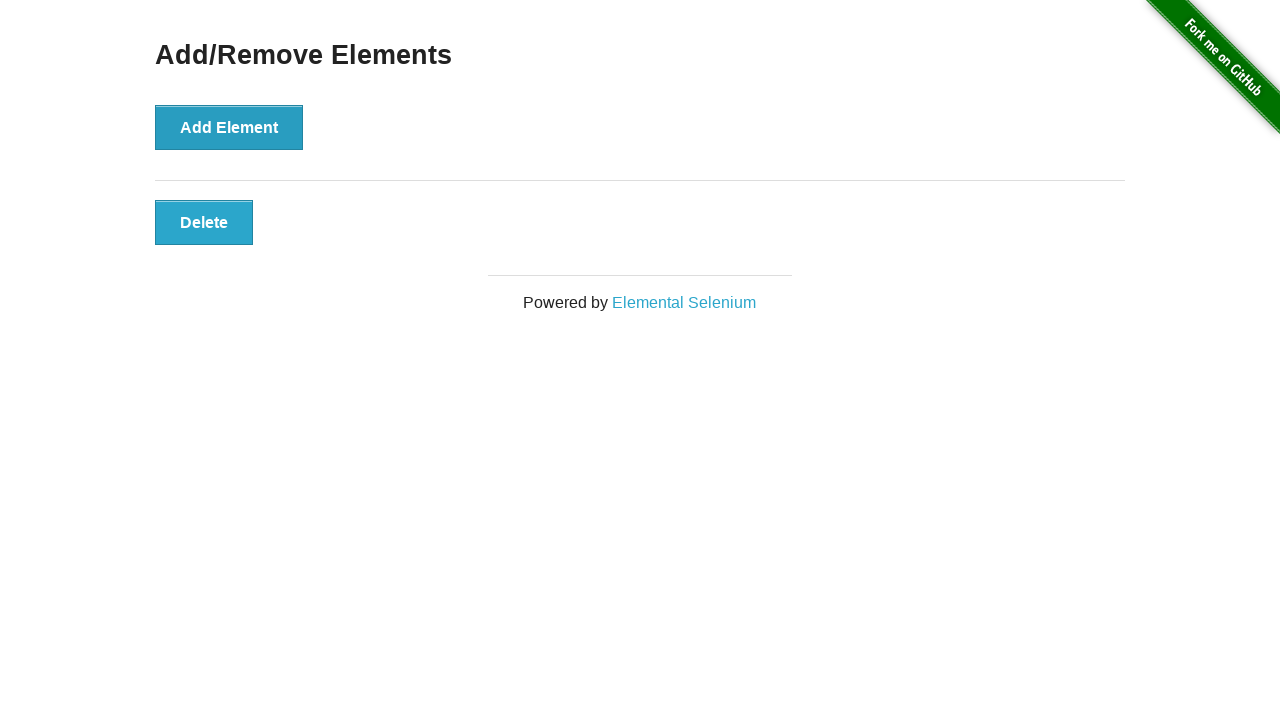

Clicked 'Add Element' button at (229, 127) on xpath=//button[text()='Add Element']
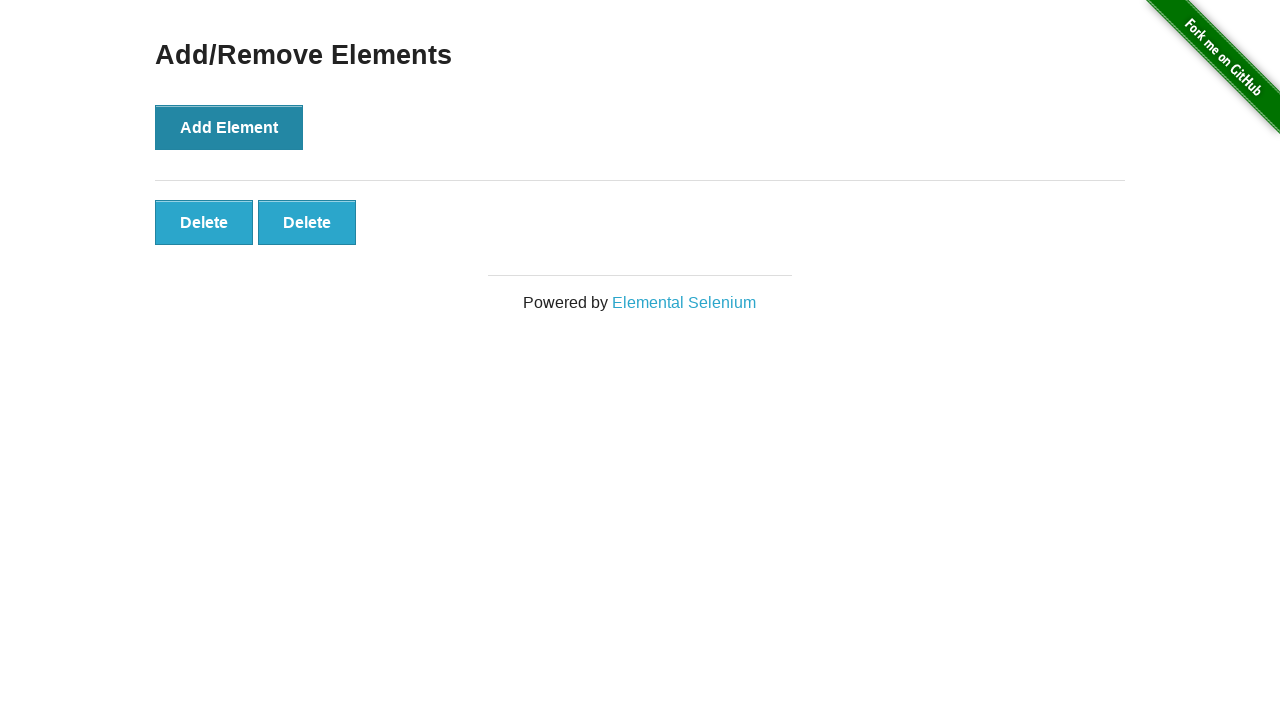

Clicked 'Add Element' button at (229, 127) on xpath=//button[text()='Add Element']
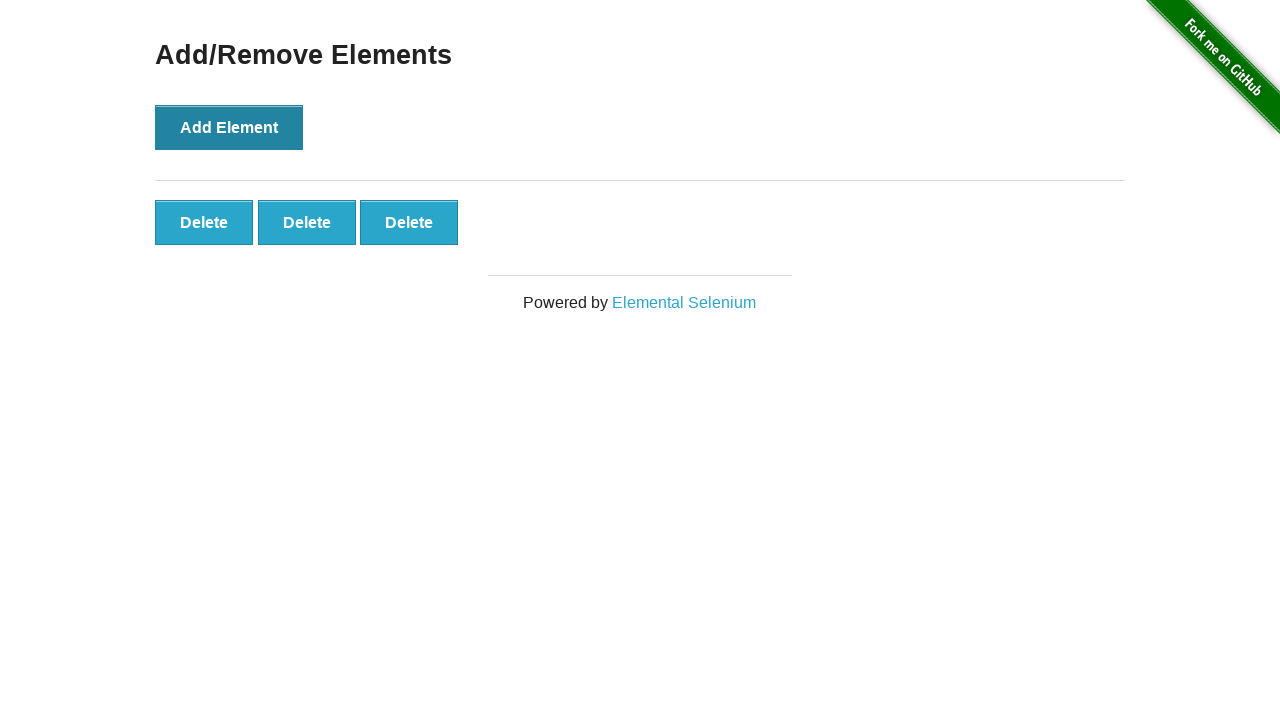

Clicked 'Add Element' button at (229, 127) on xpath=//button[text()='Add Element']
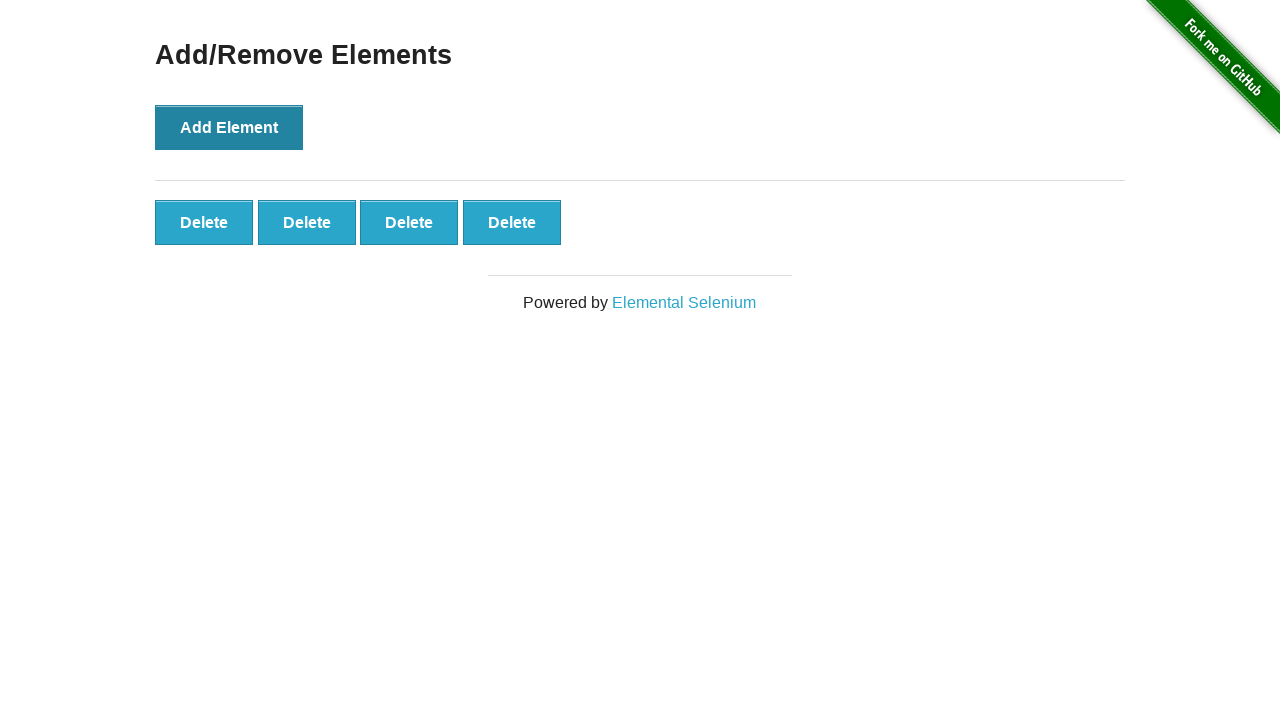

Clicked 'Add Element' button at (229, 127) on xpath=//button[text()='Add Element']
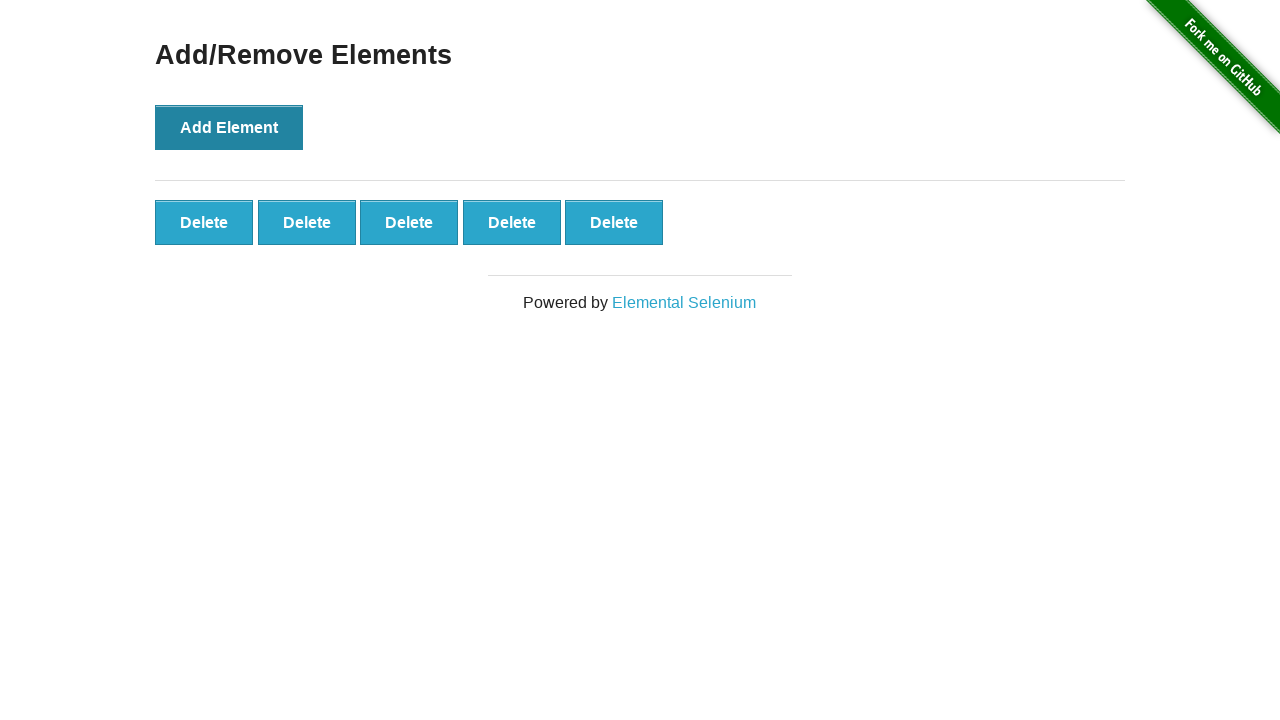

Delete buttons appeared after adding elements
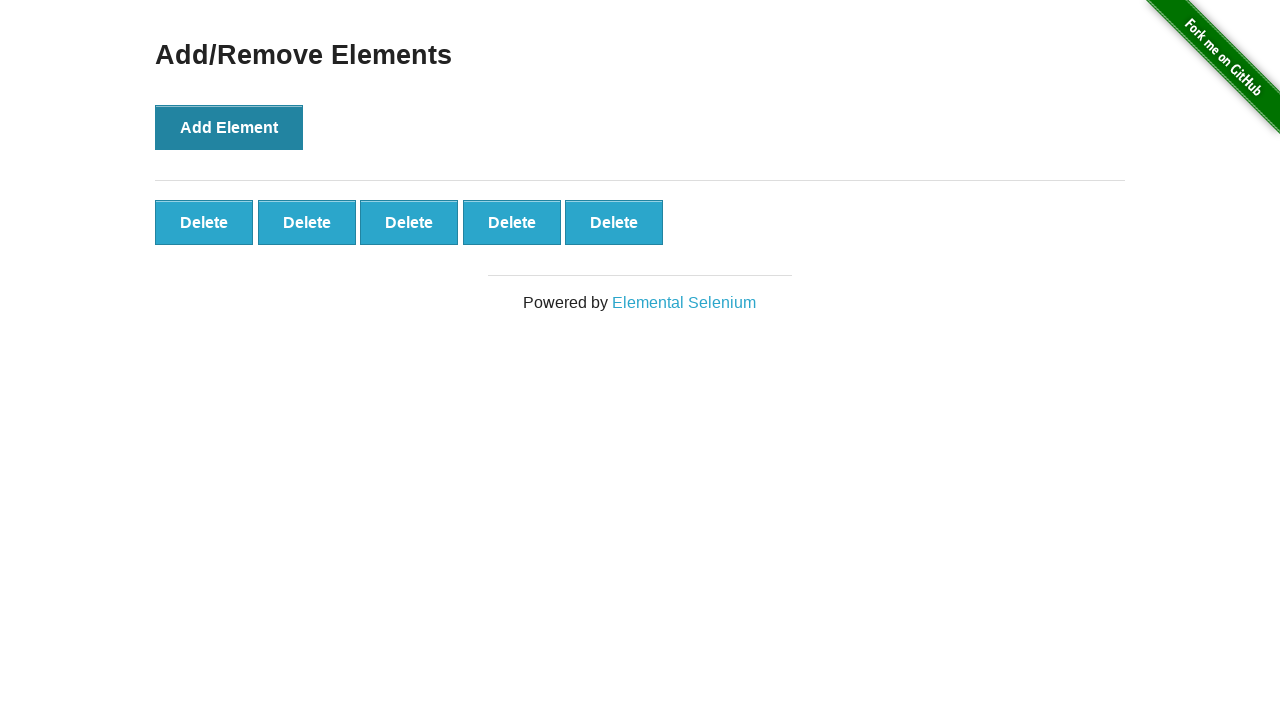

First Delete button is visible and verified
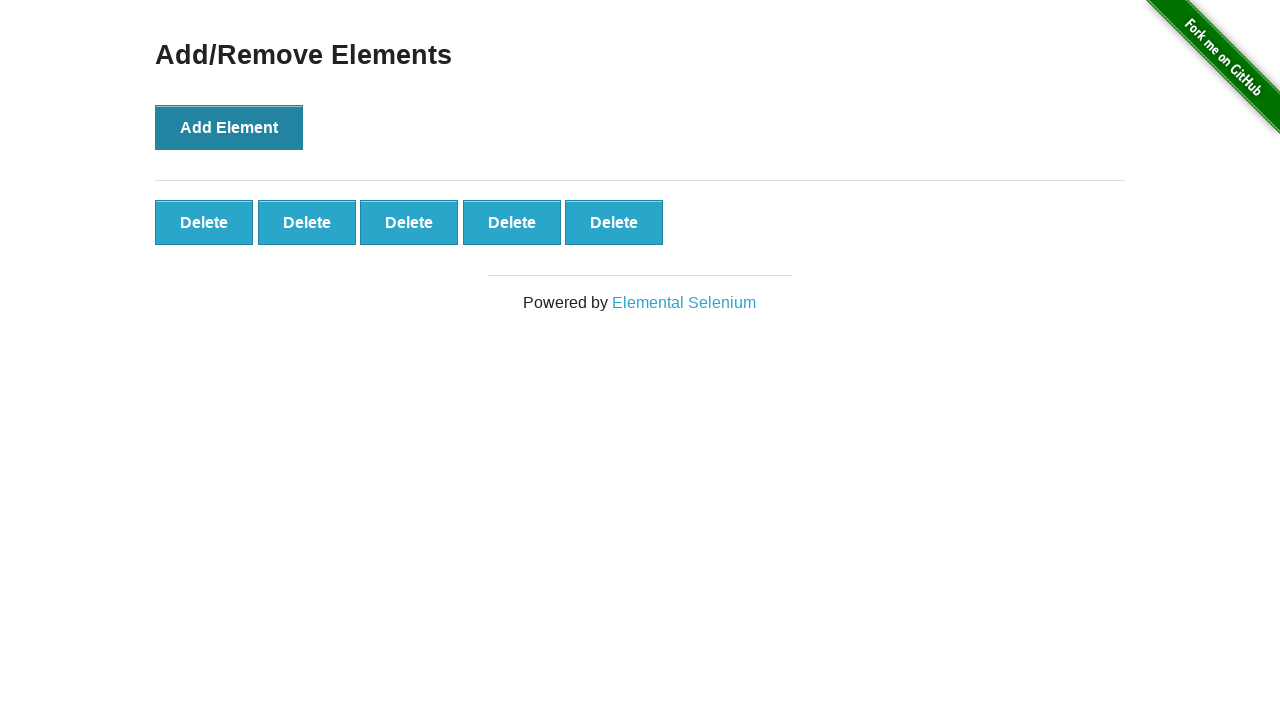

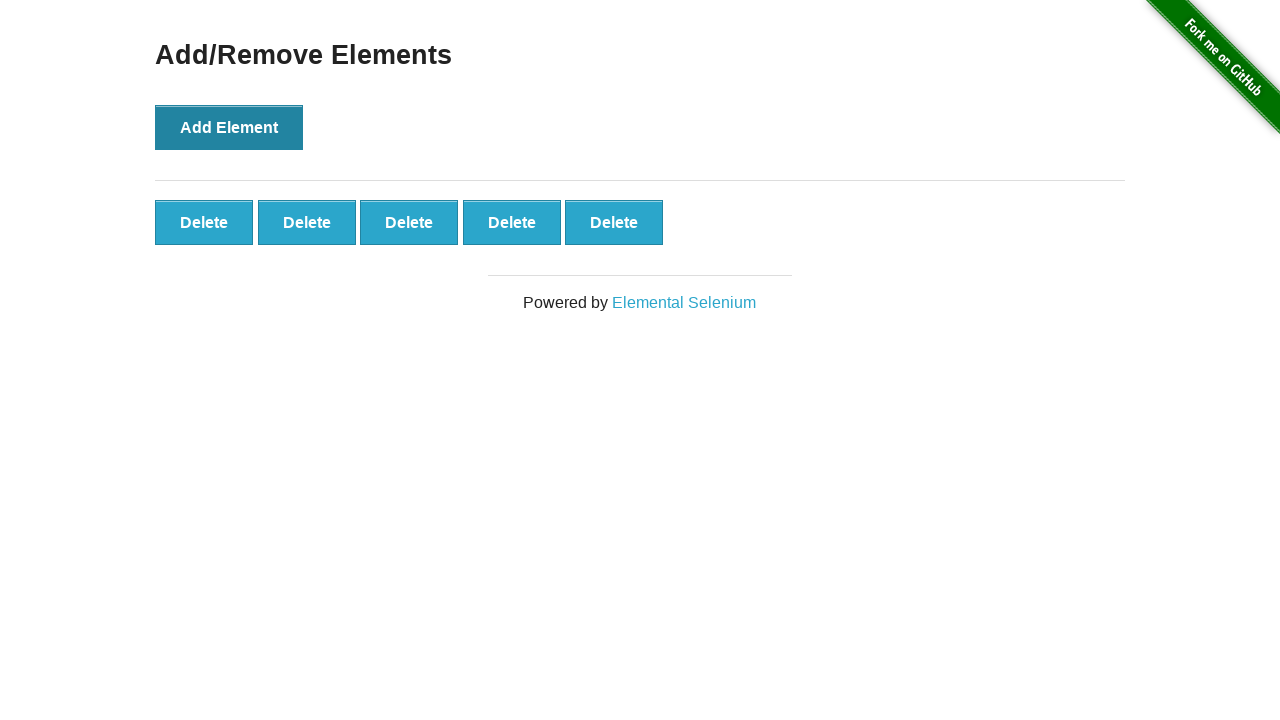